Tests hover functionality by hovering over the first avatar on the page and verifying that the caption/additional information becomes visible.

Starting URL: http://the-internet.herokuapp.com/hovers

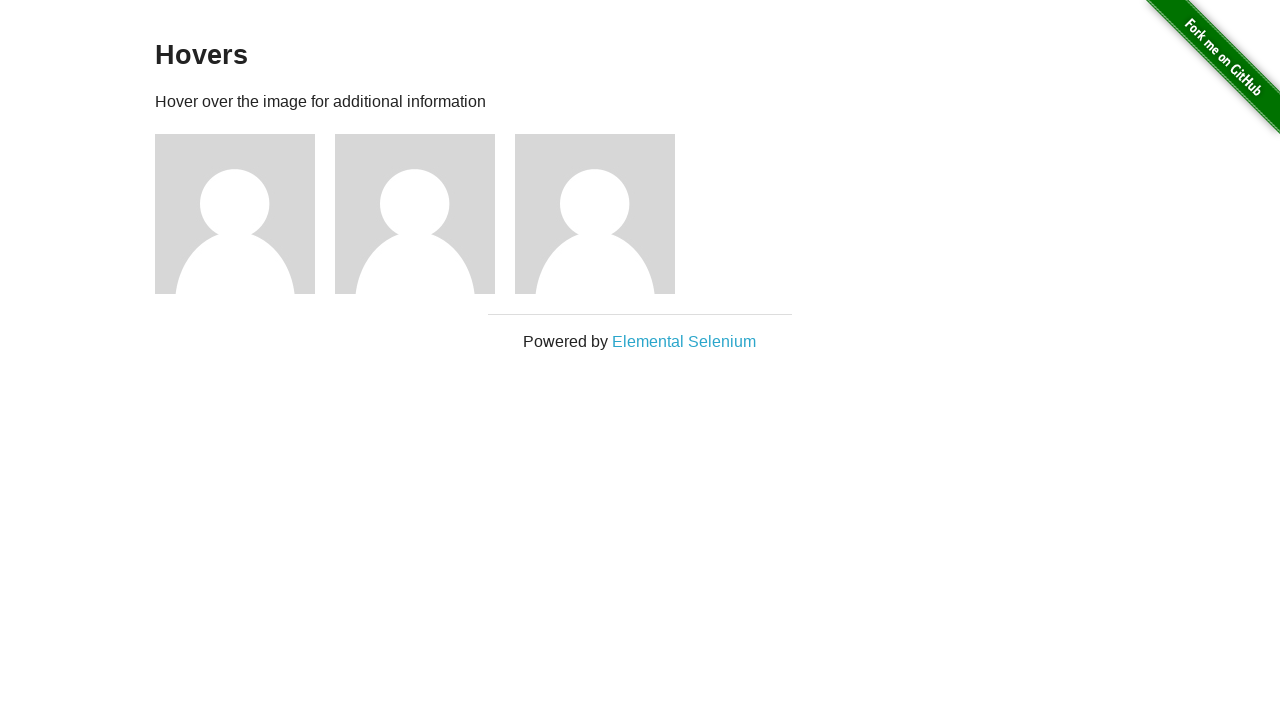

Located the first avatar element
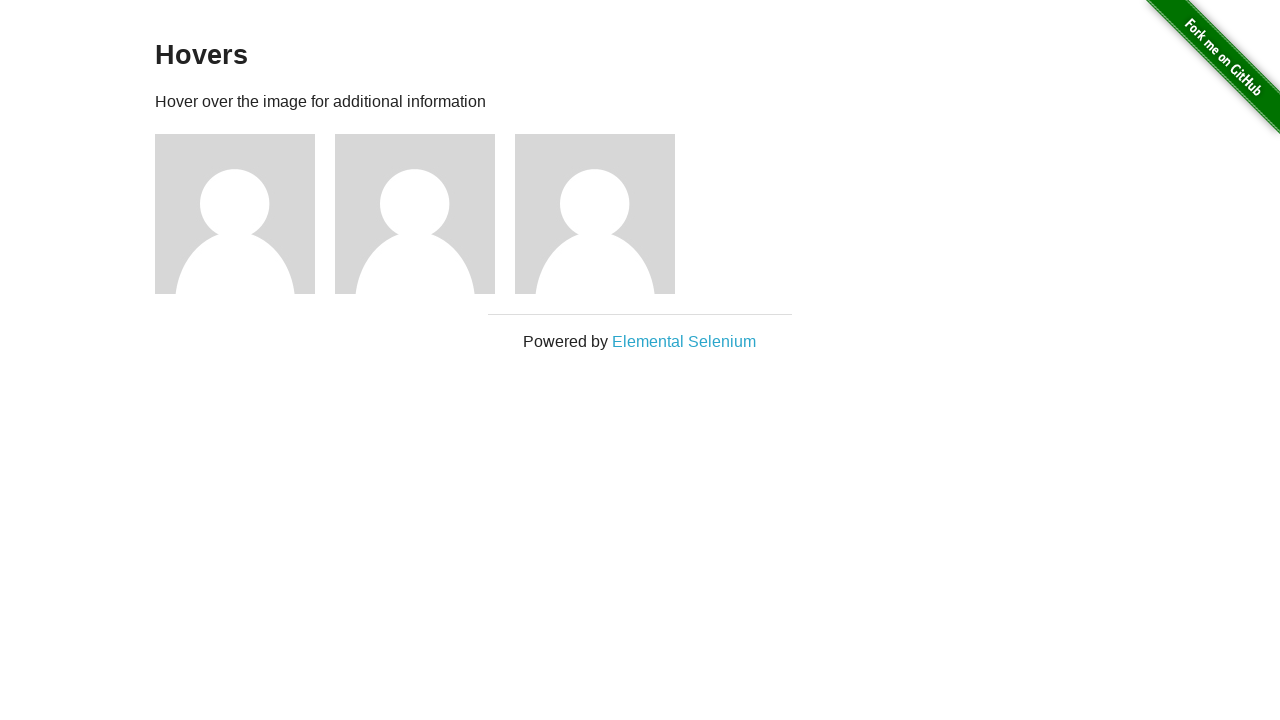

Hovered over the first avatar at (245, 214) on .figure >> nth=0
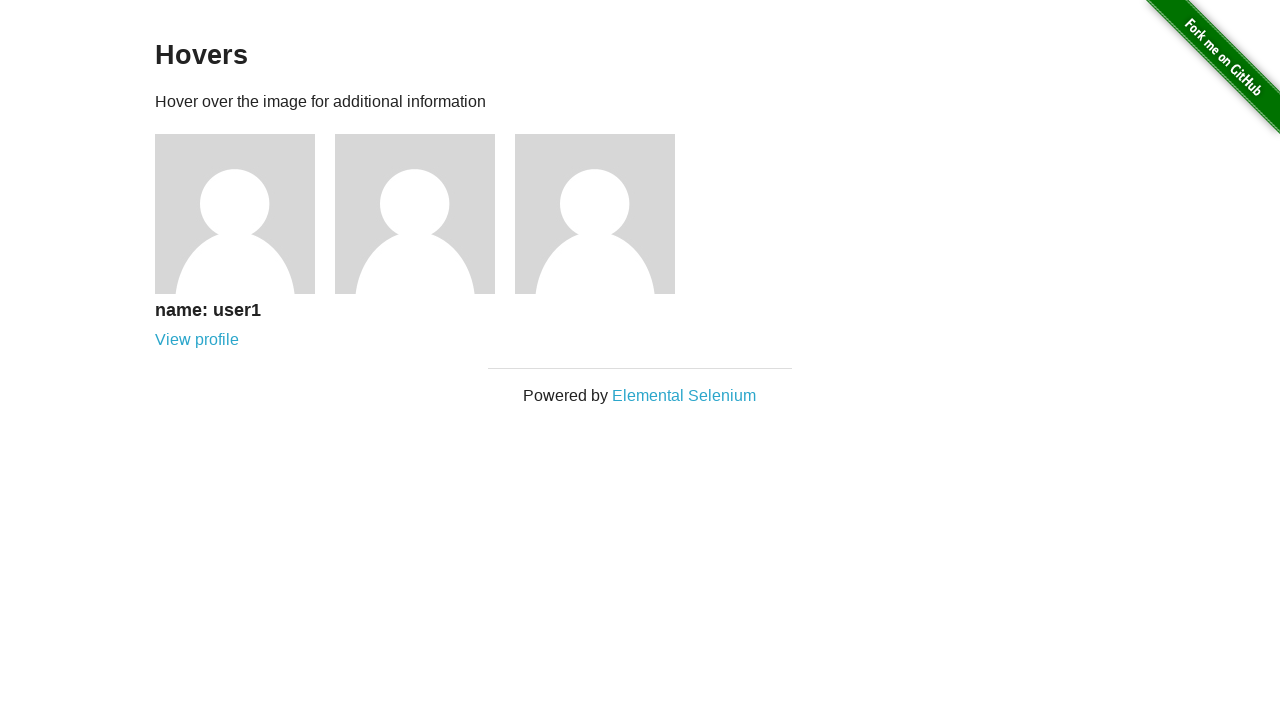

Caption element appeared on page
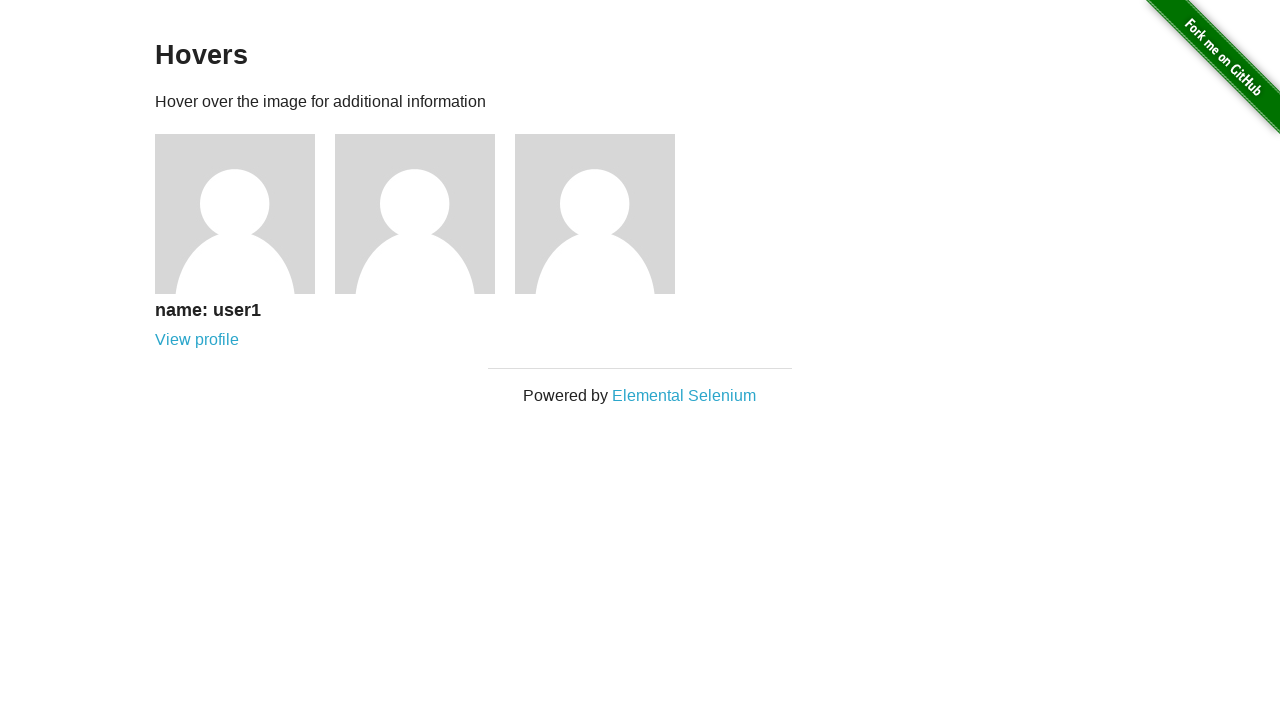

Located the caption element
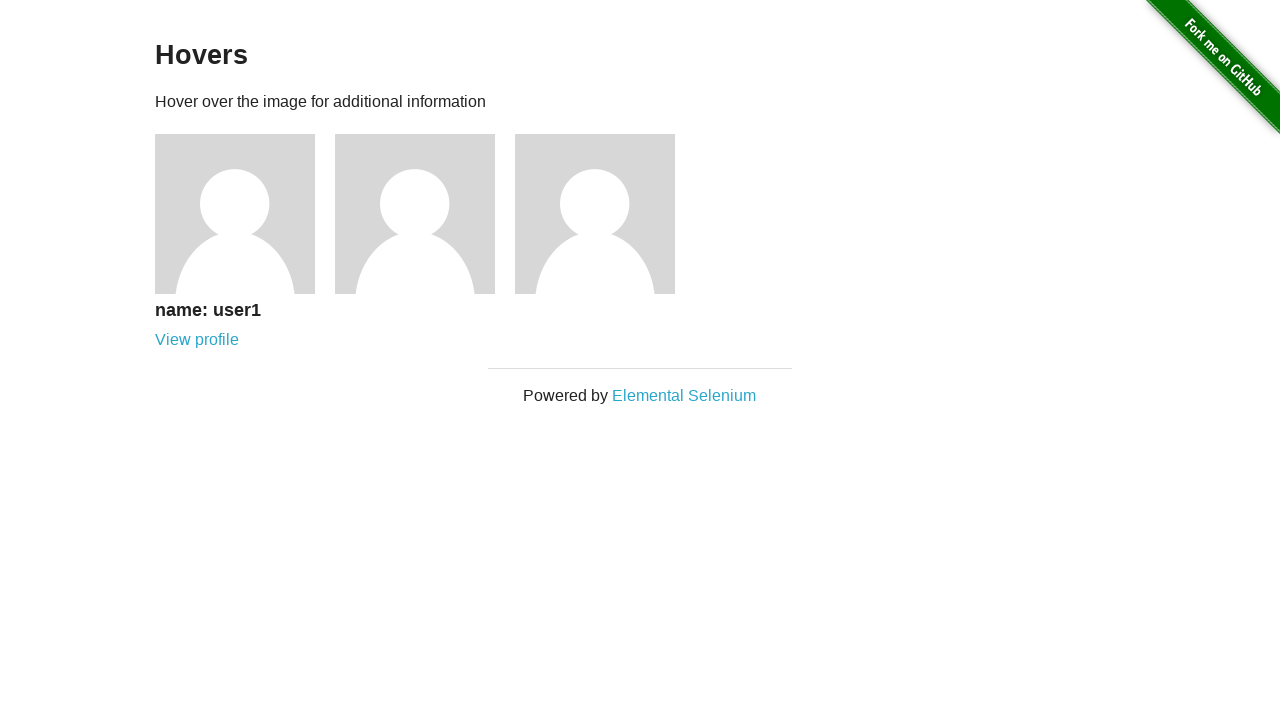

Verified that the caption is visible
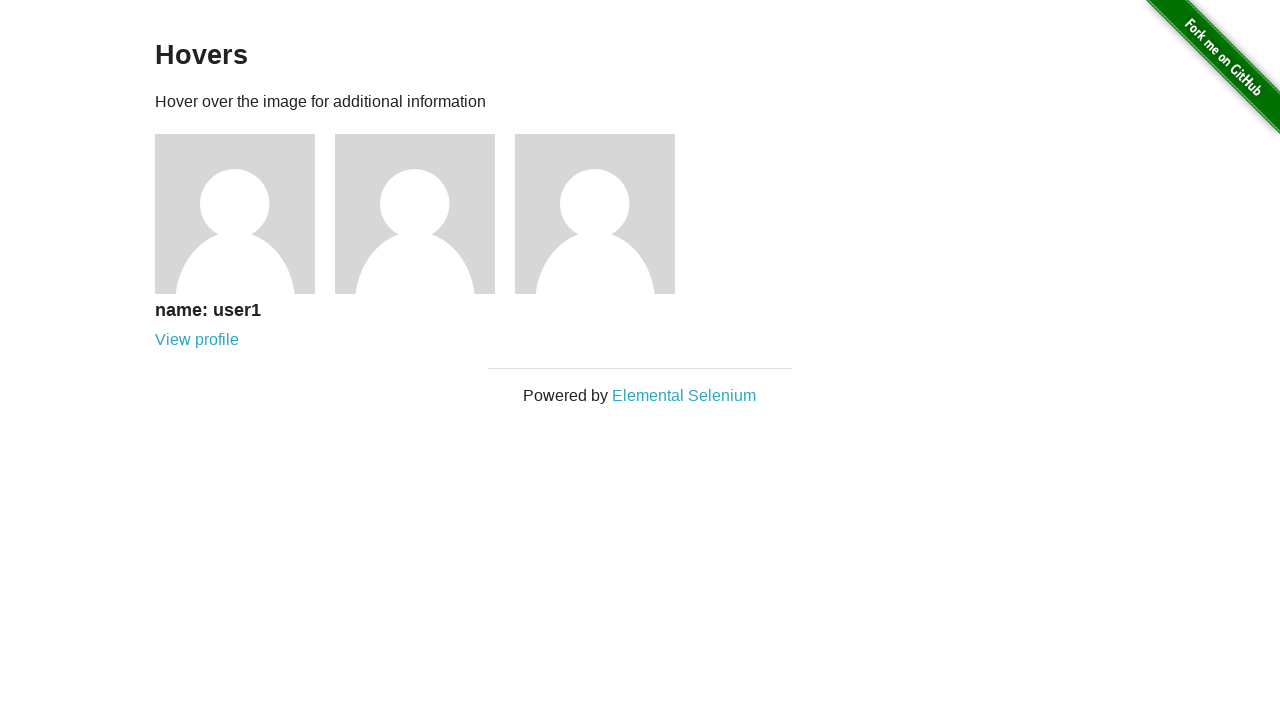

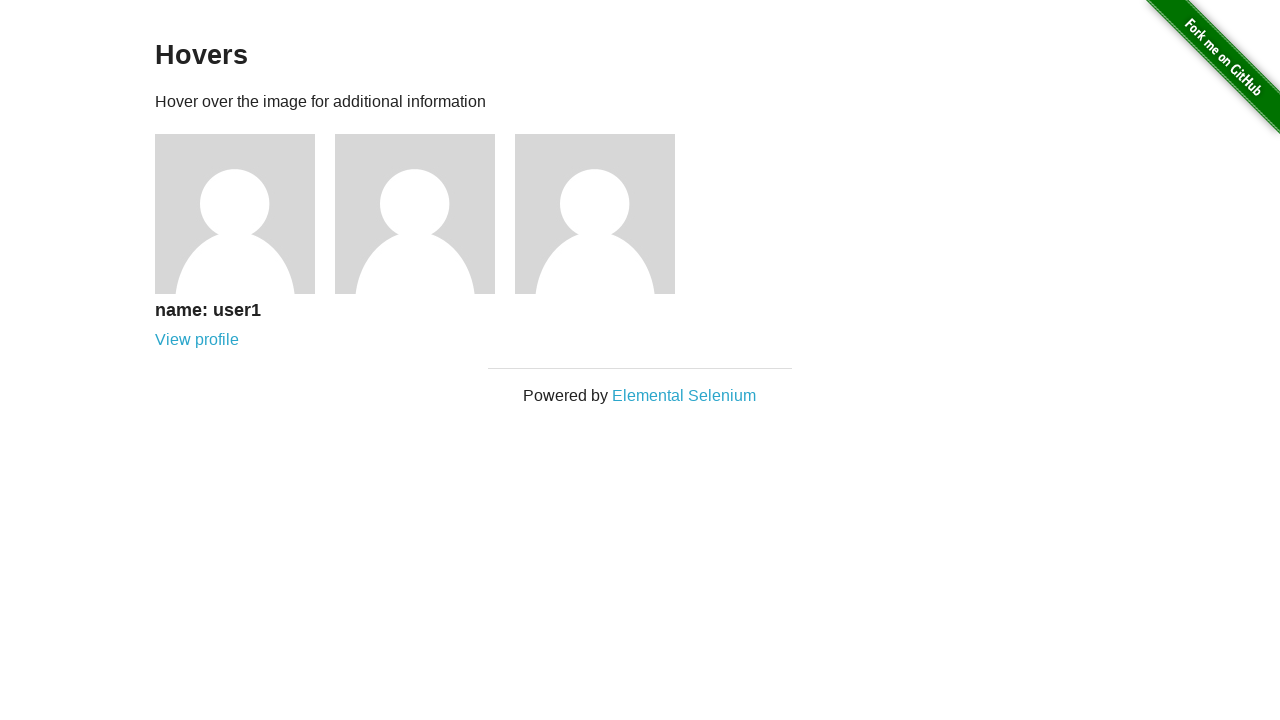